Tests filling out a practice form by entering first name and last name fields on the DemoQA automation practice form

Starting URL: https://demoqa.com/automation-practice-form

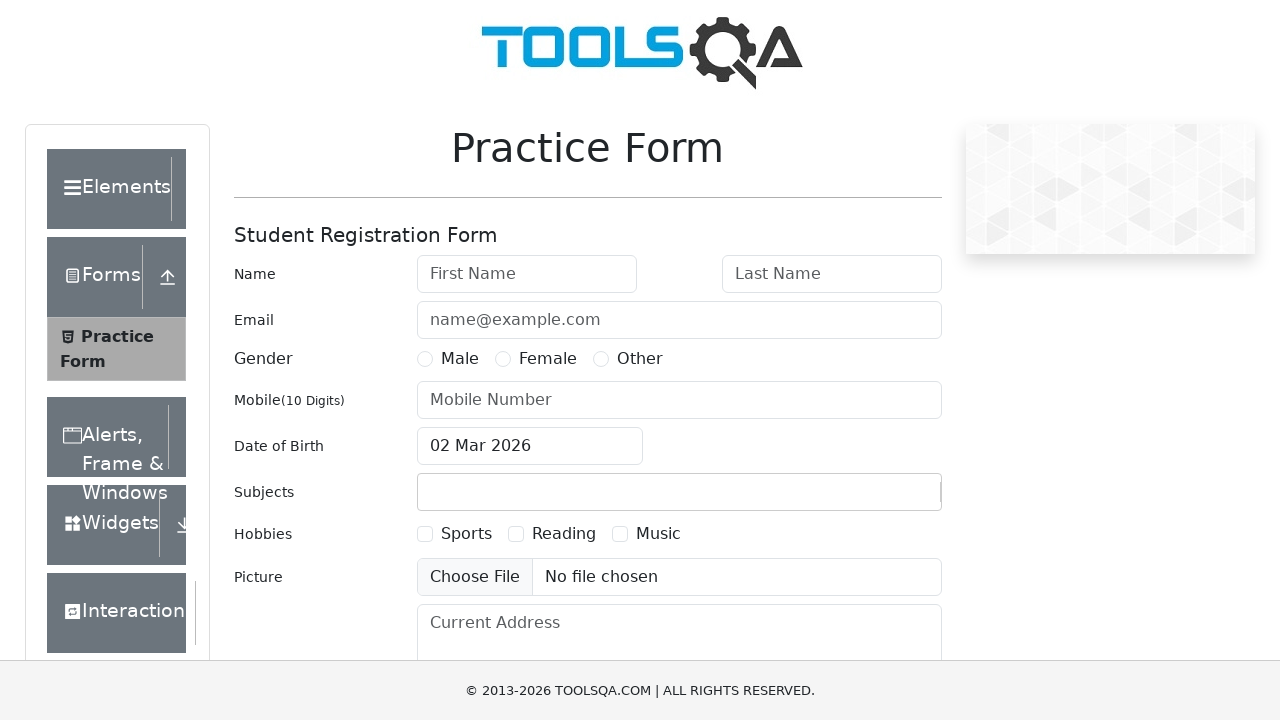

Waited for first name field to be available
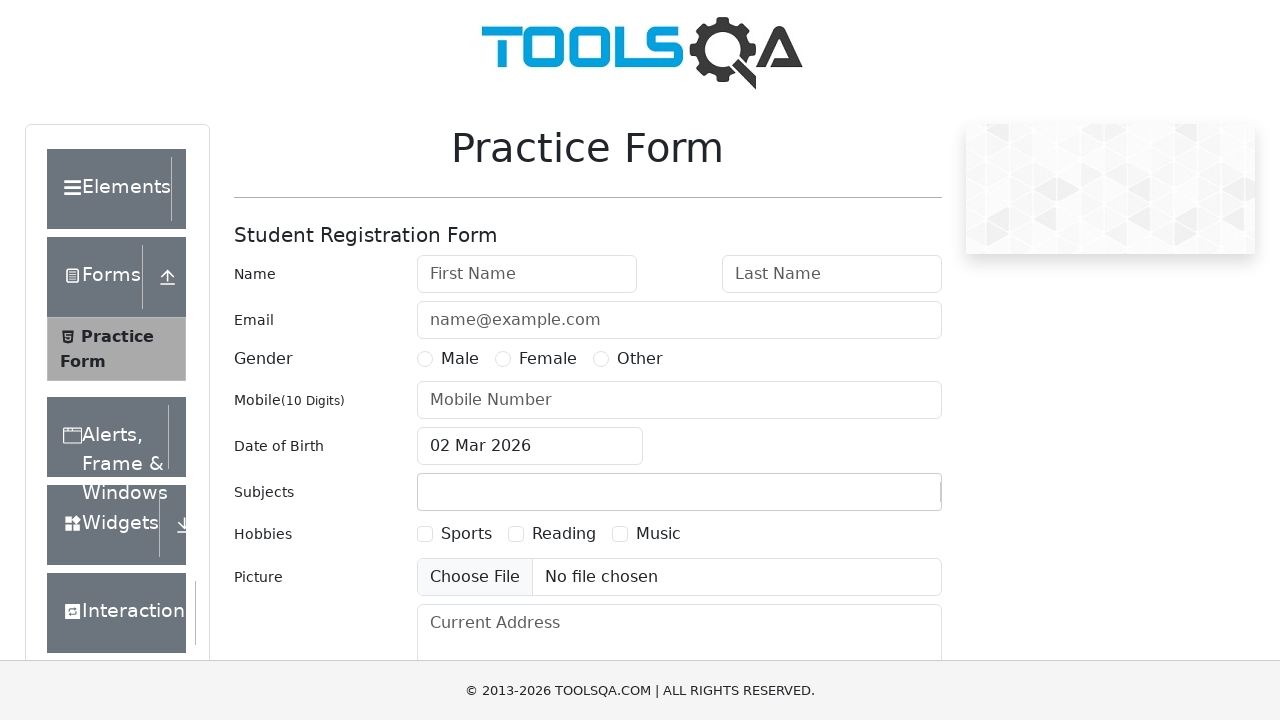

Filled first name field with 'Shwetha' on #firstName
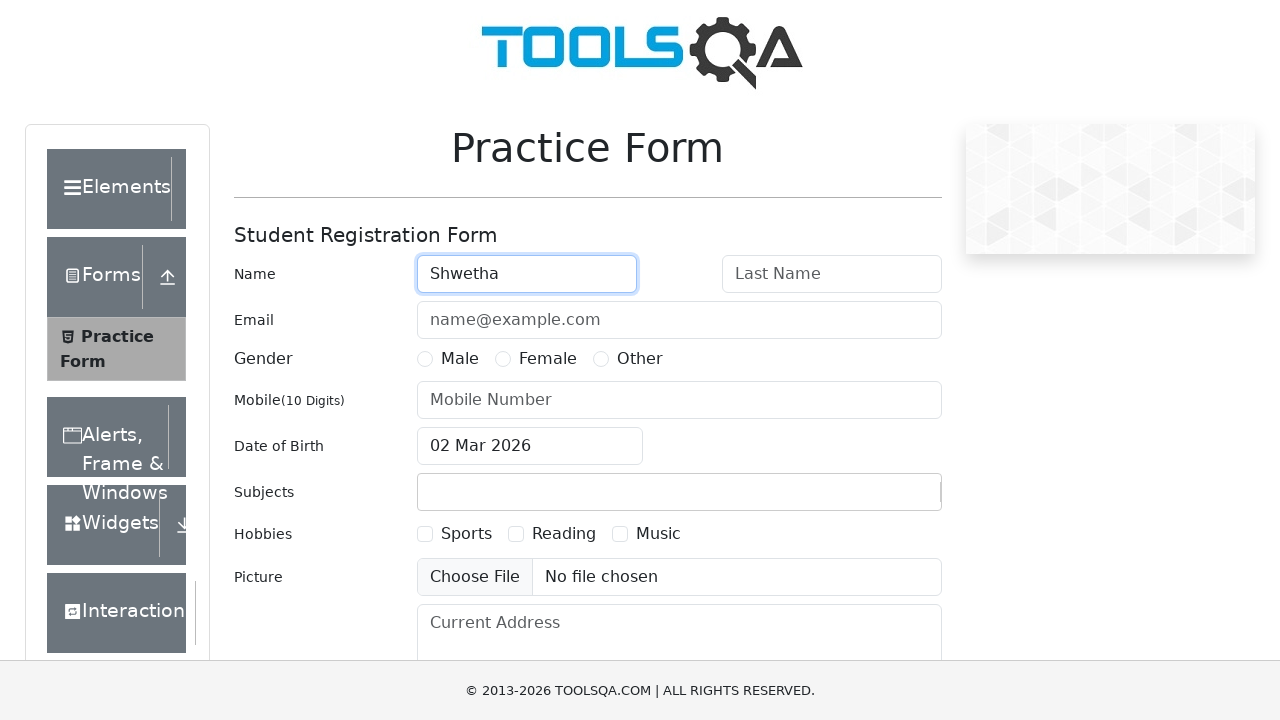

Filled last name field with 'Acharya' on #lastName
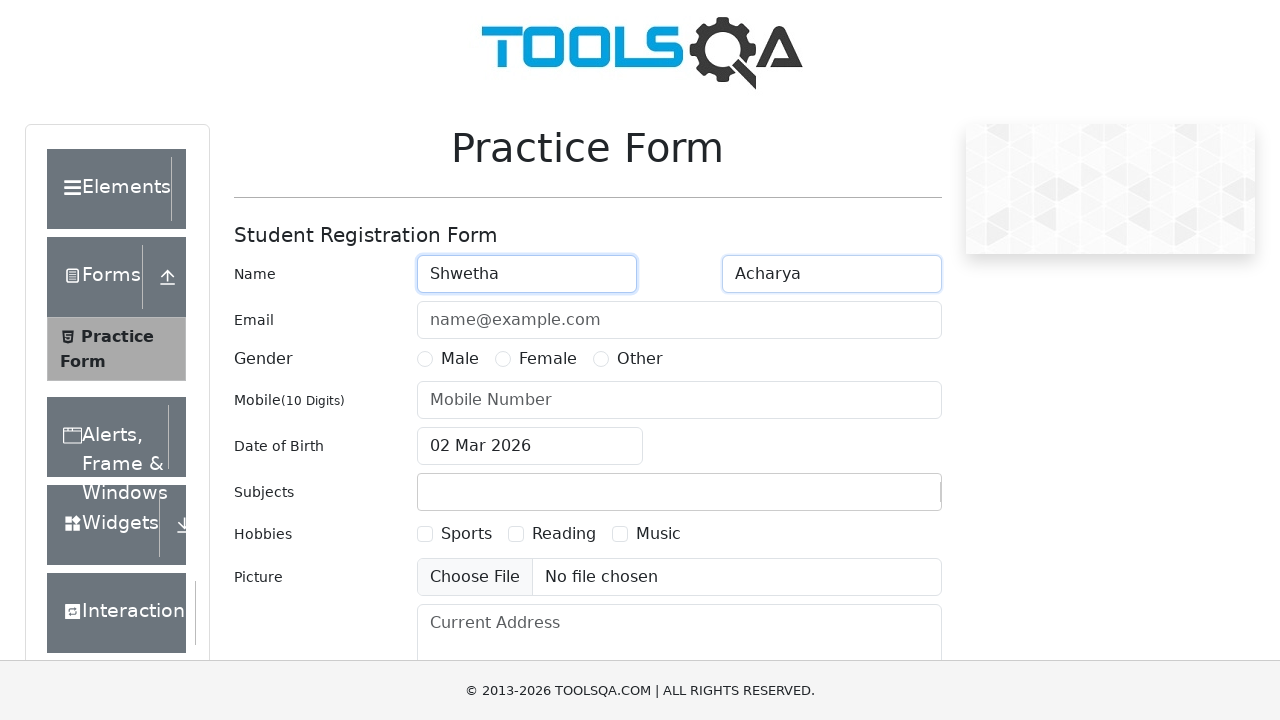

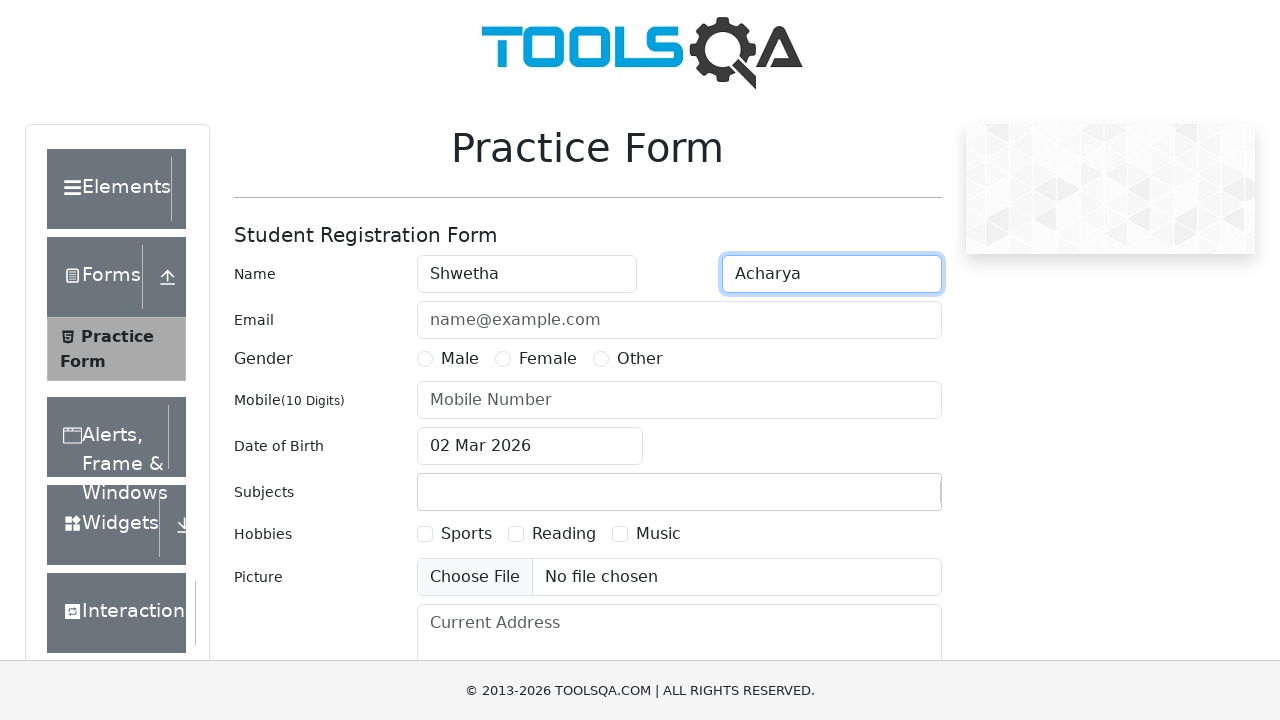